Tests dealer location search functionality by selecting Vietnam from country dropdown and verifying dealers are displayed

Starting URL: https://rode.com/en/support/where-to-buy

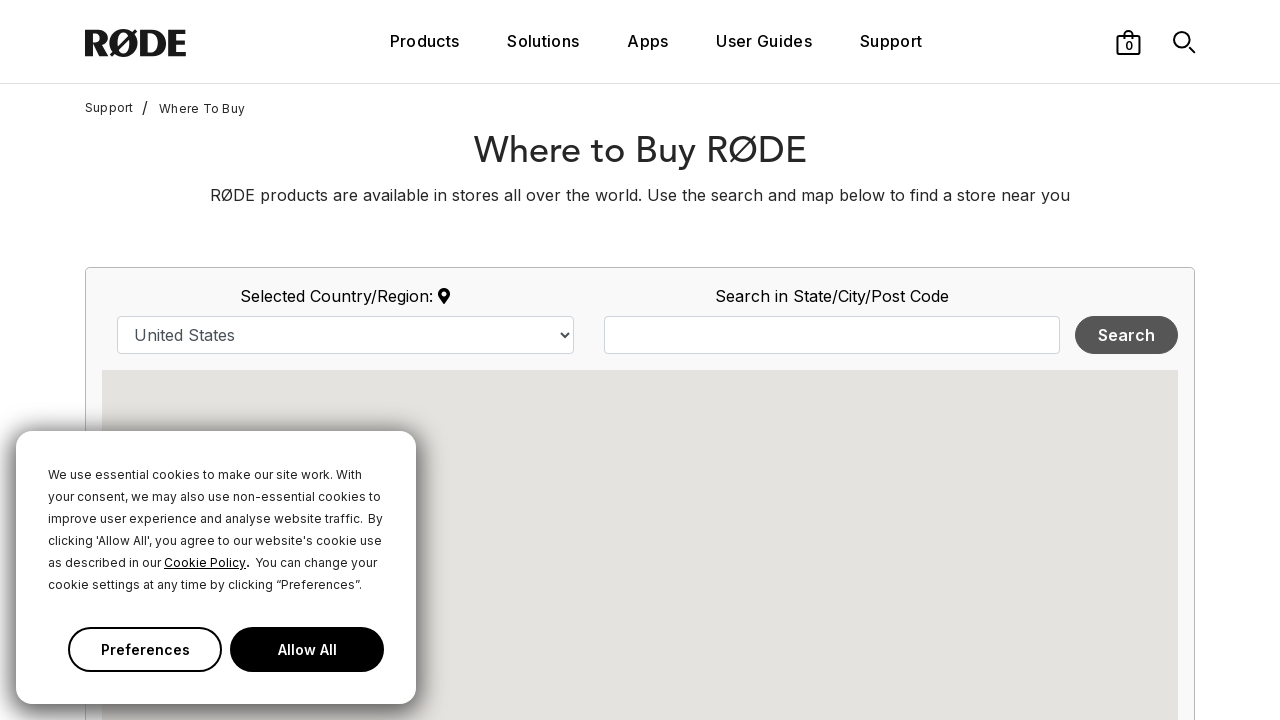

Waited for page to load
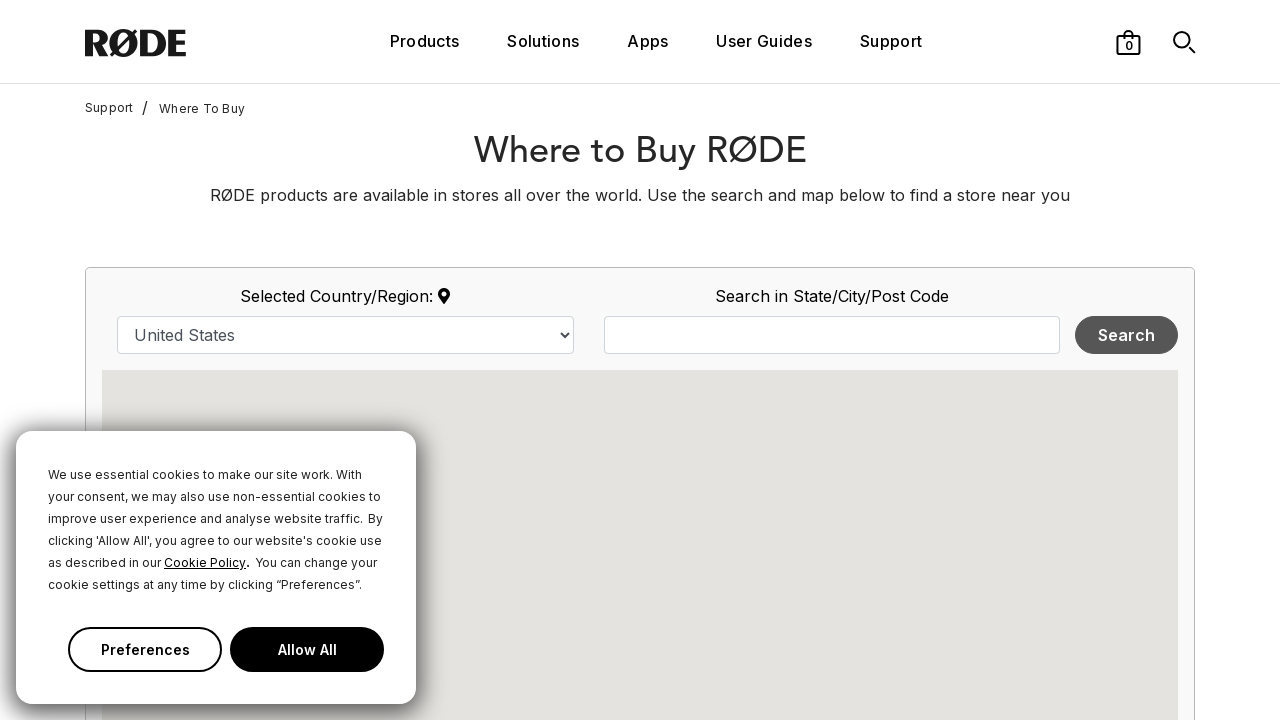

Selected Vietnam from country dropdown on #country
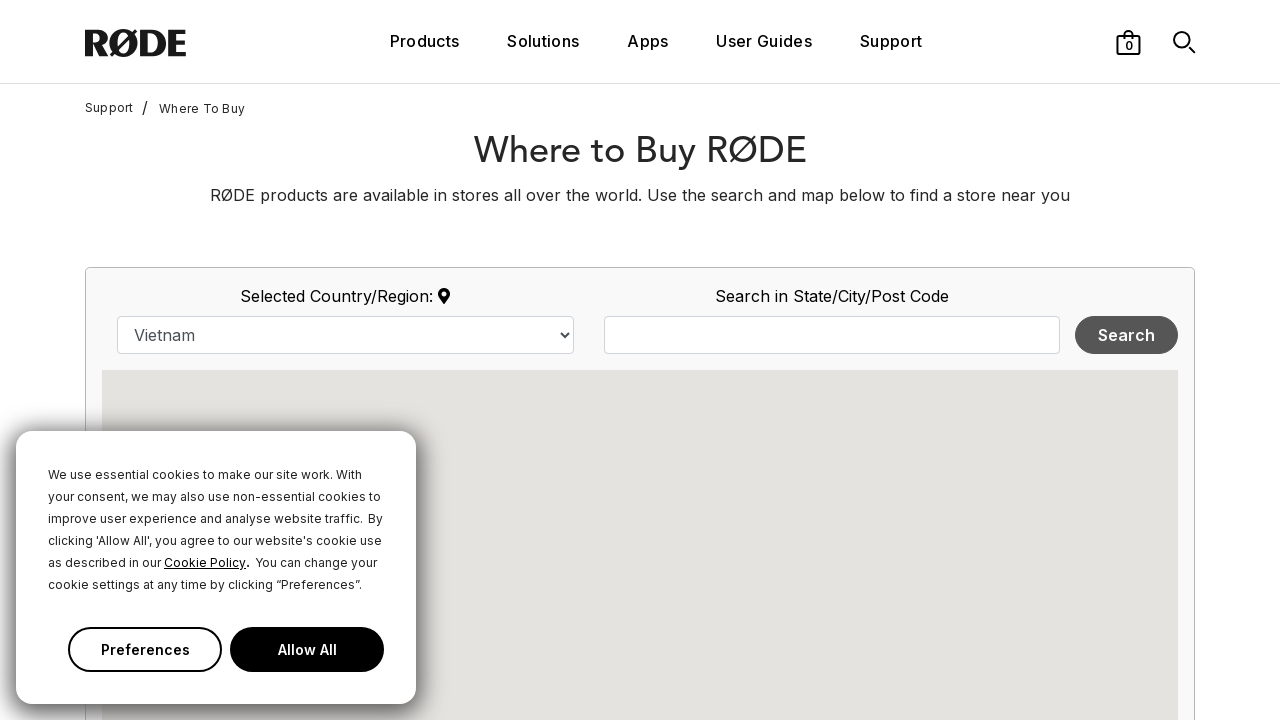

Waited for dealer results to load after country selection
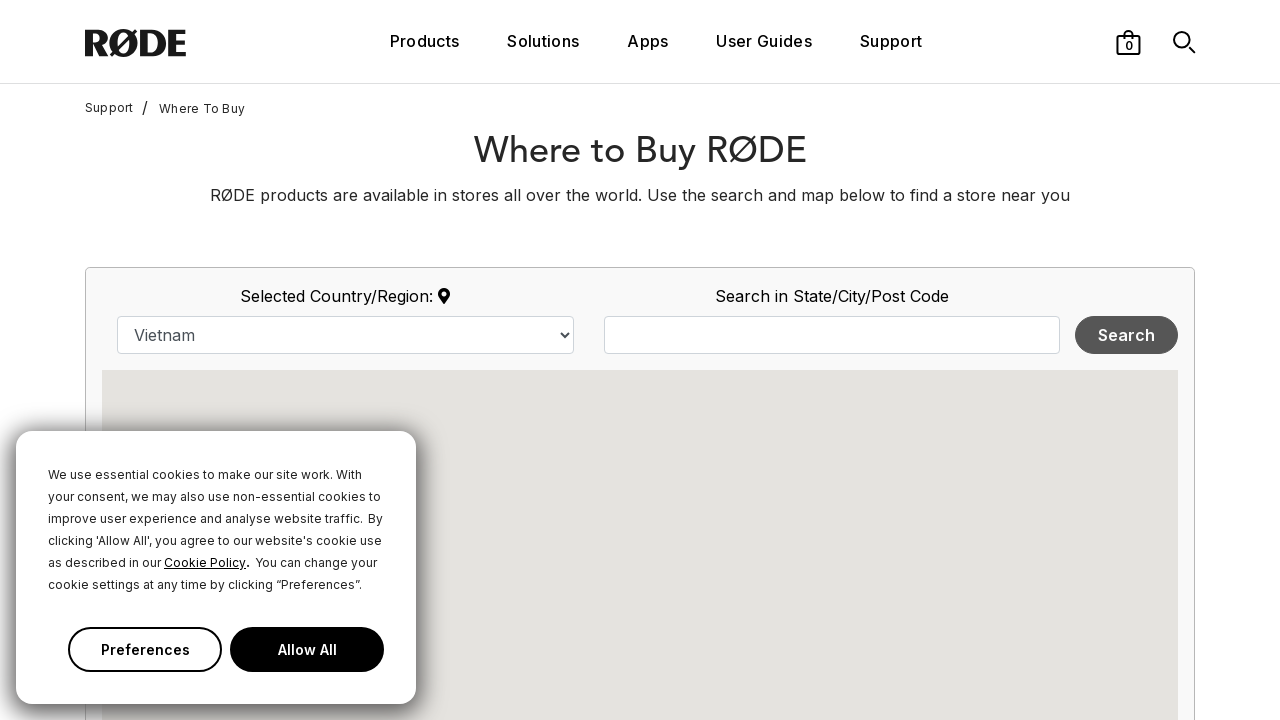

Verified dealers are displayed in map section
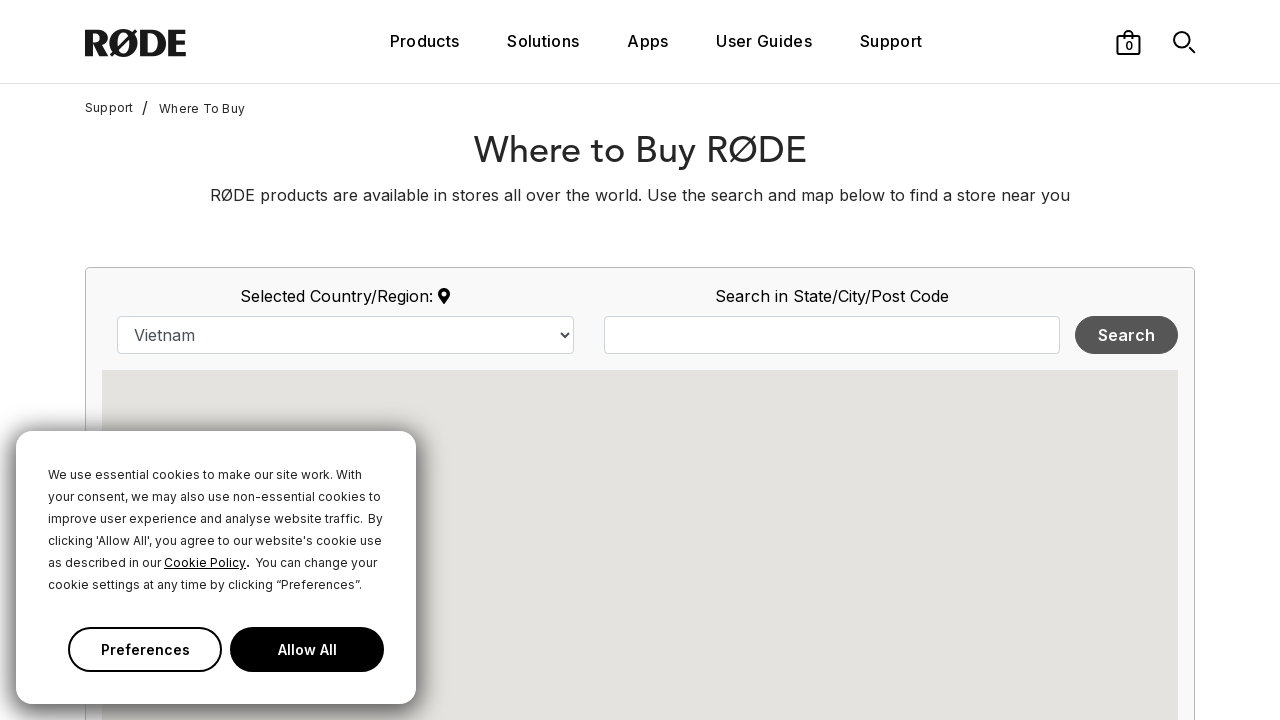

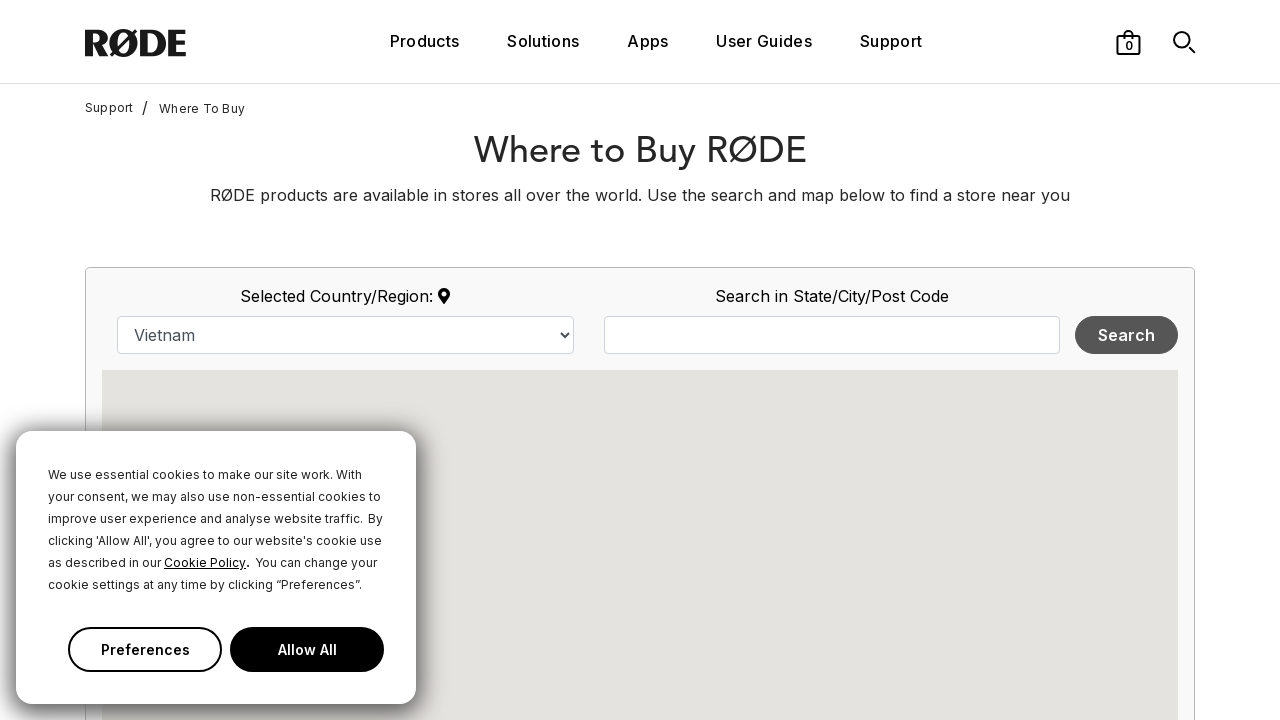